Tests dropdown selection functionality by selecting an option from a select menu

Starting URL: https://demoqa.com/select-menu

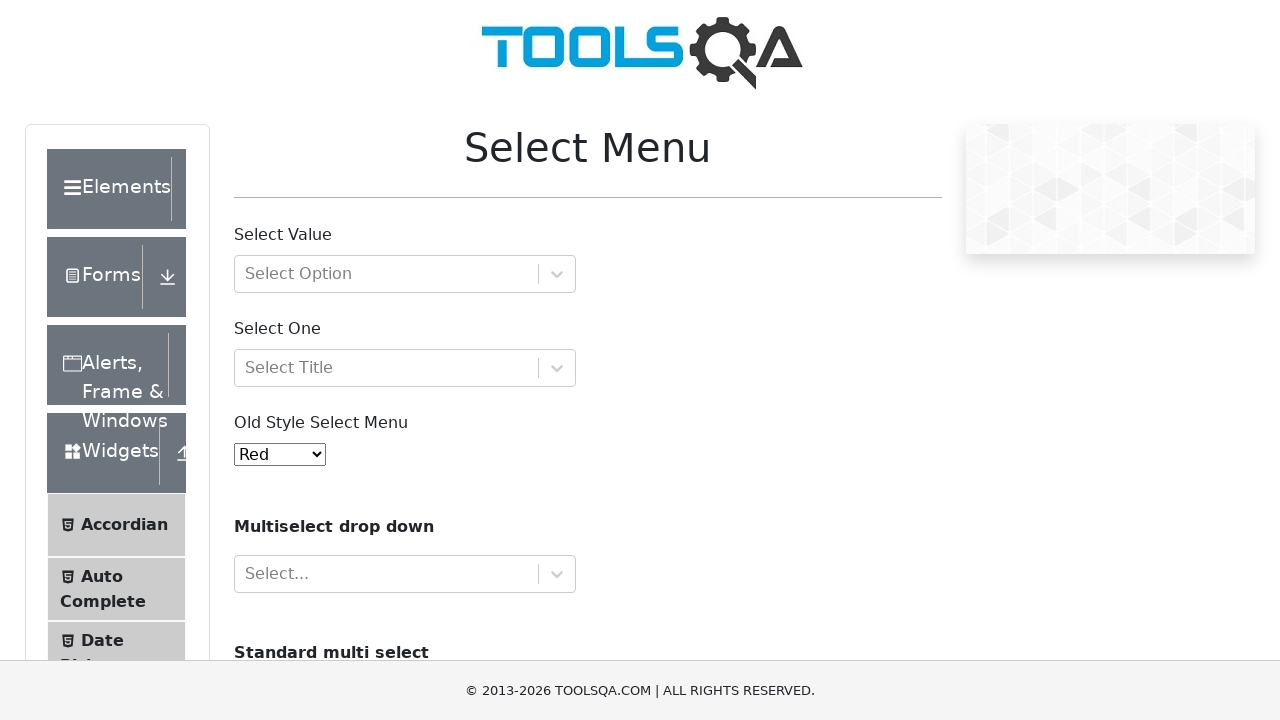

Navigated to select menu demo page
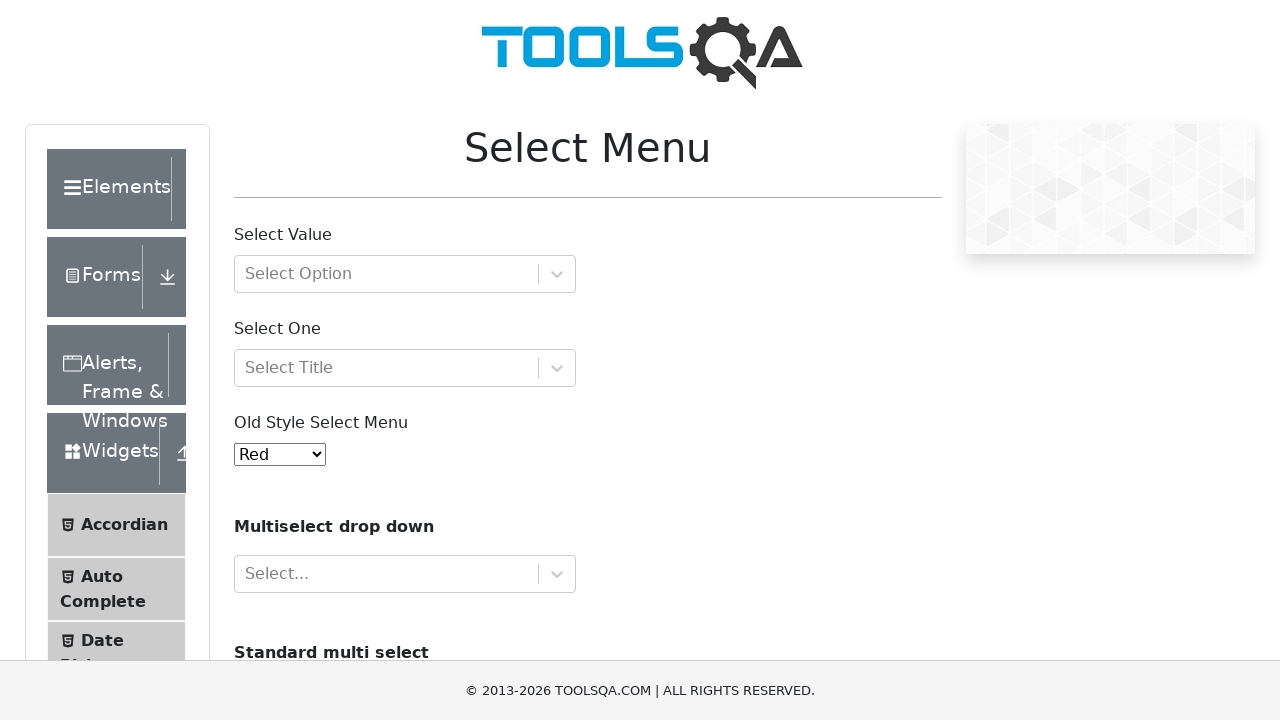

Selected 'Green' option from old style select menu dropdown on #oldSelectMenu
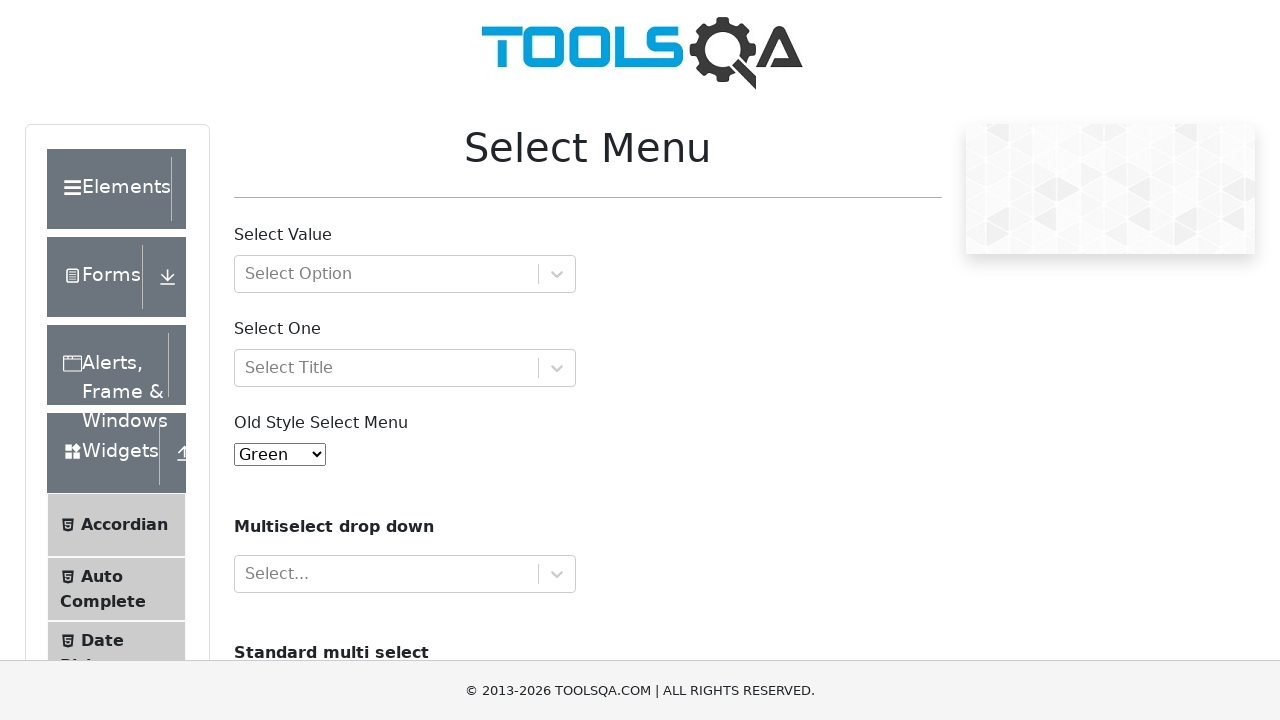

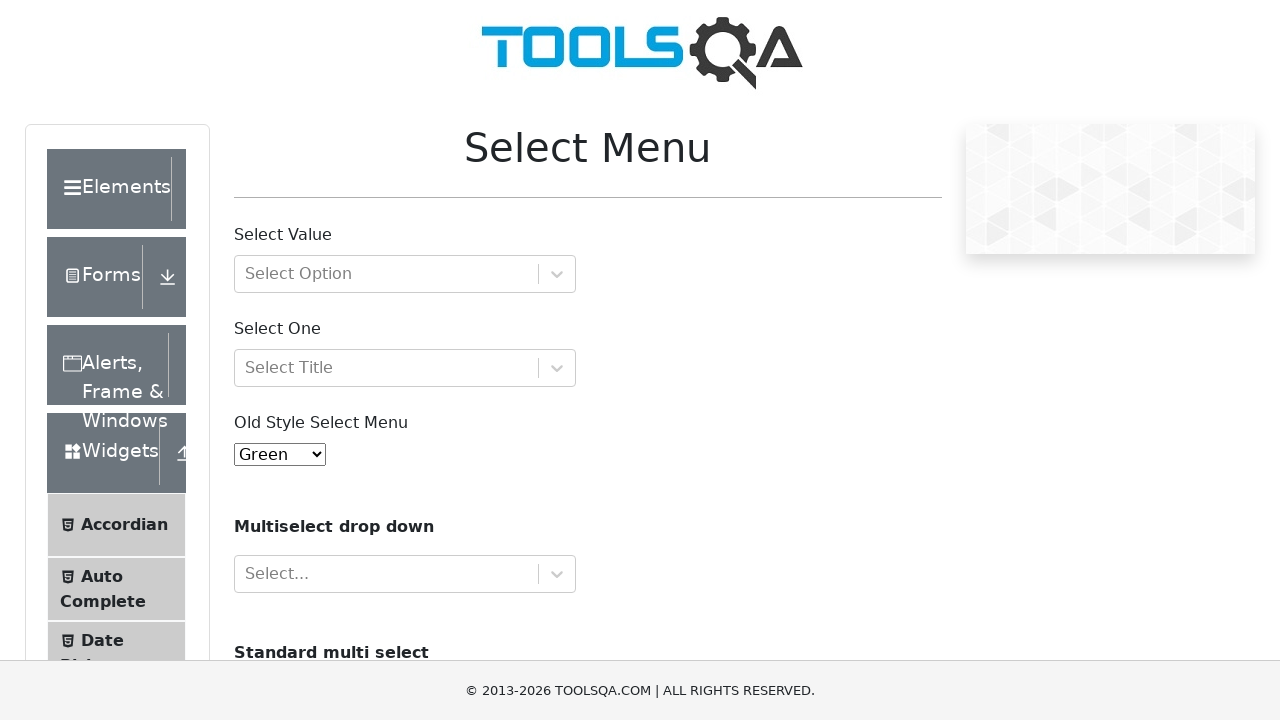